Tests checkbox functionality by navigating to the checkboxes page and clicking each checkbox to toggle their states

Starting URL: http://the-internet.herokuapp.com

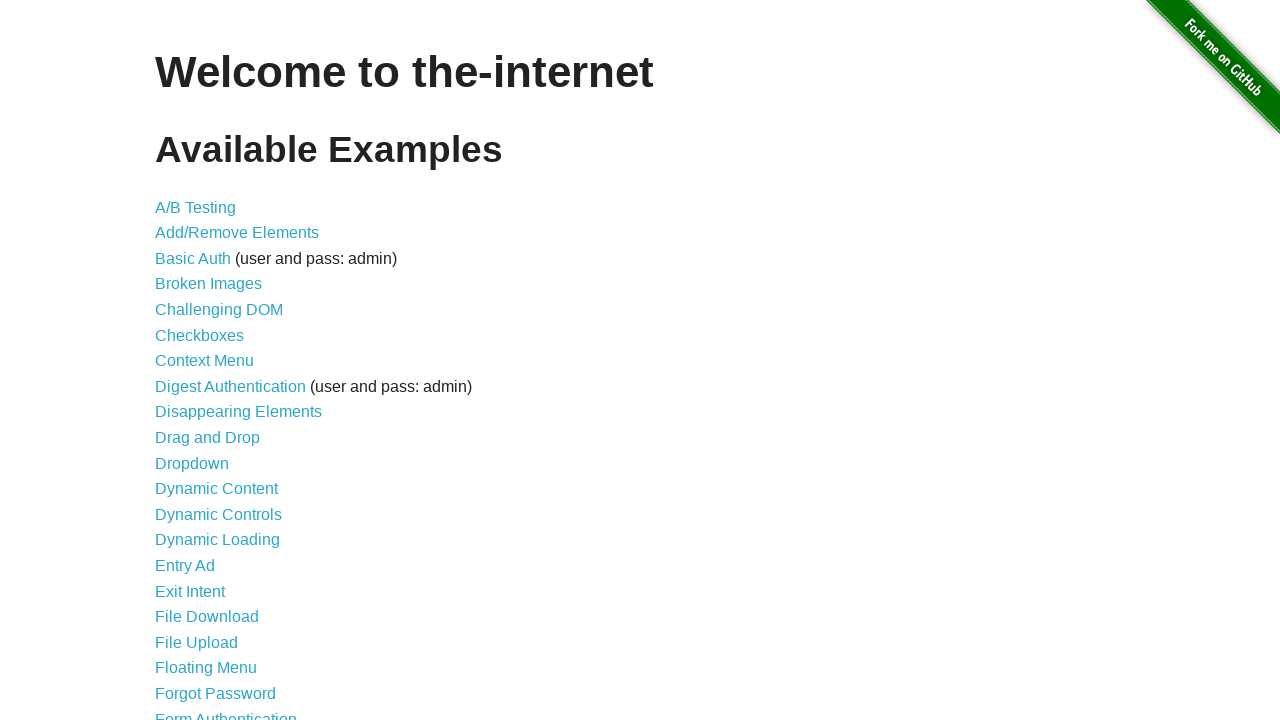

Clicked on the checkboxes link at (200, 335) on a[href='/checkboxes']
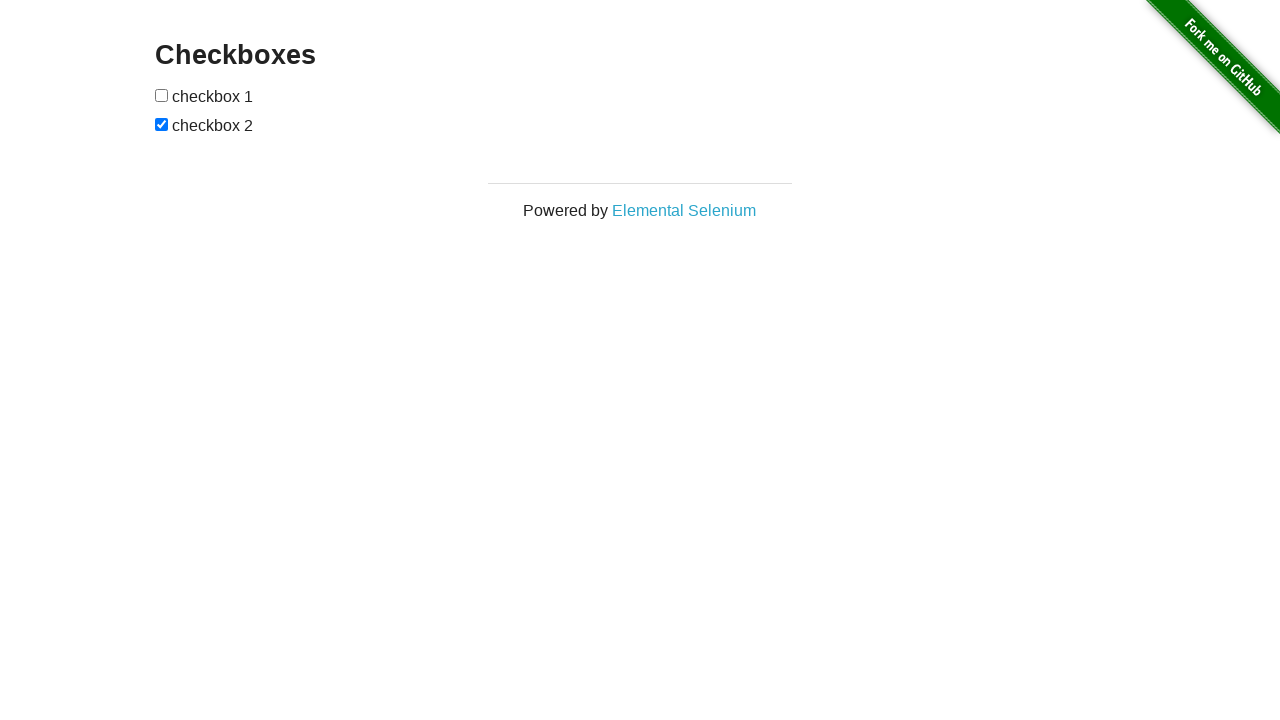

Checkboxes page loaded successfully
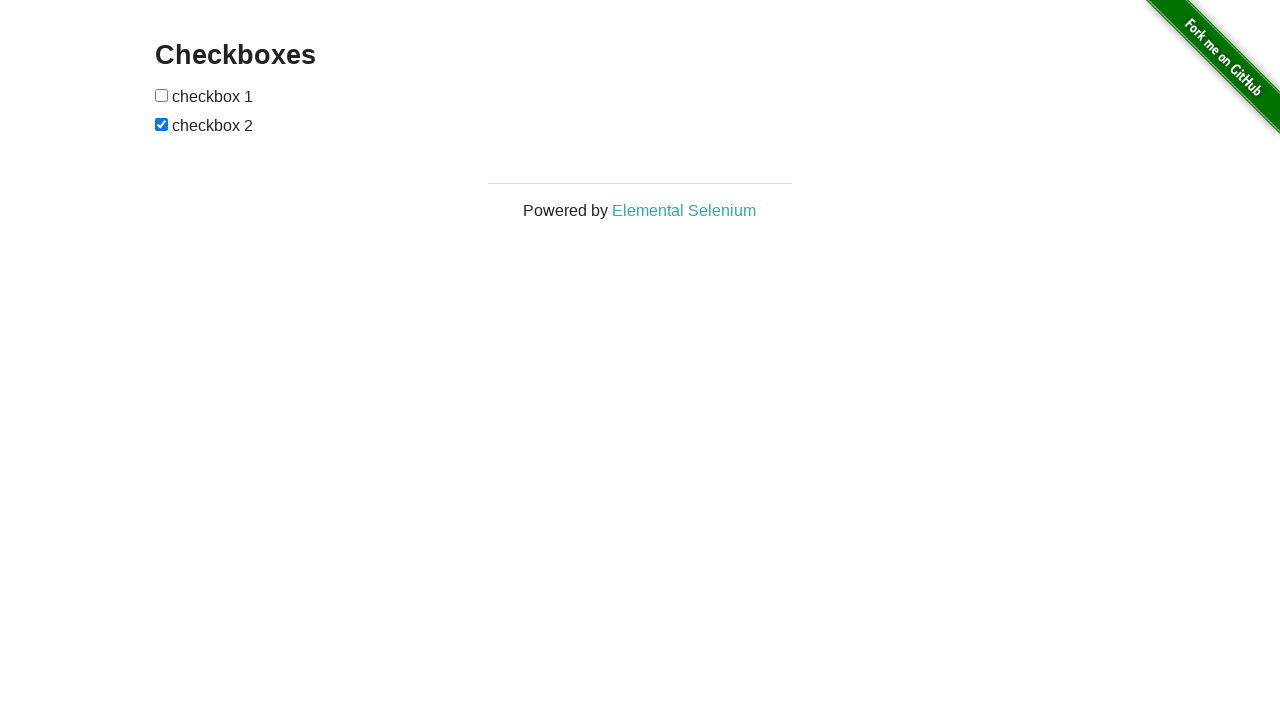

Located all checkbox elements on the page
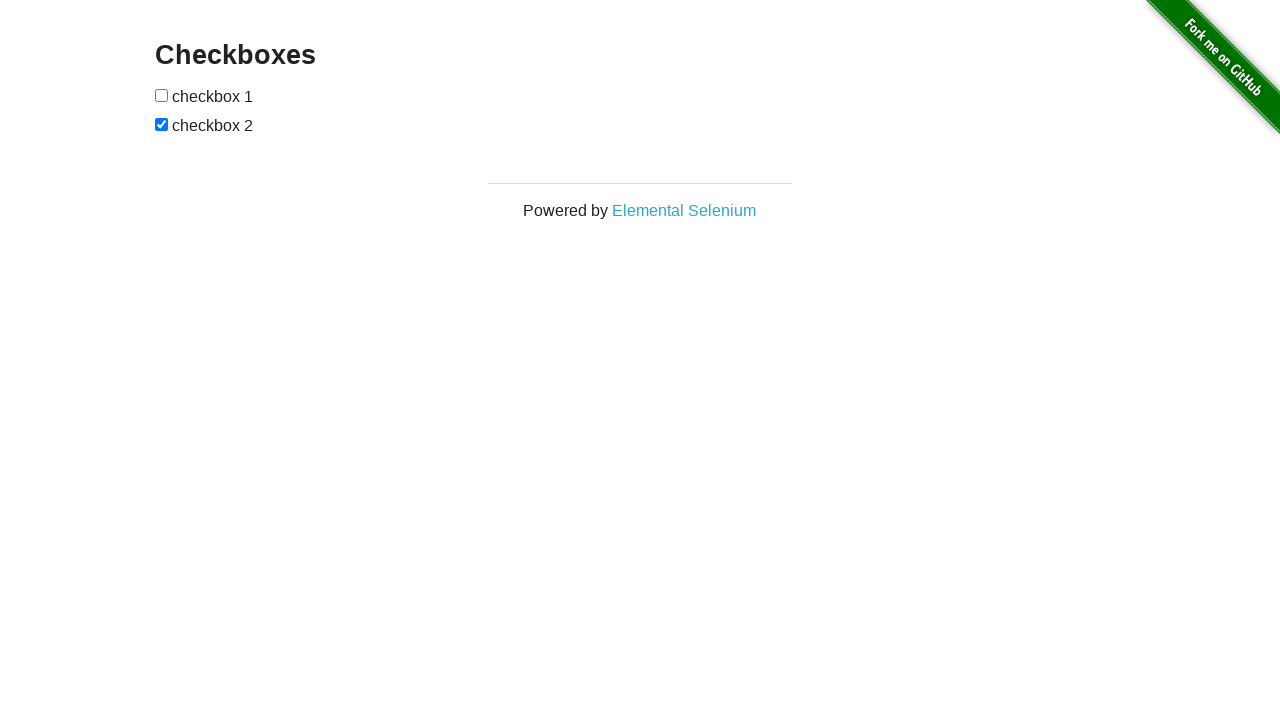

Identified 2 checkboxes on the page
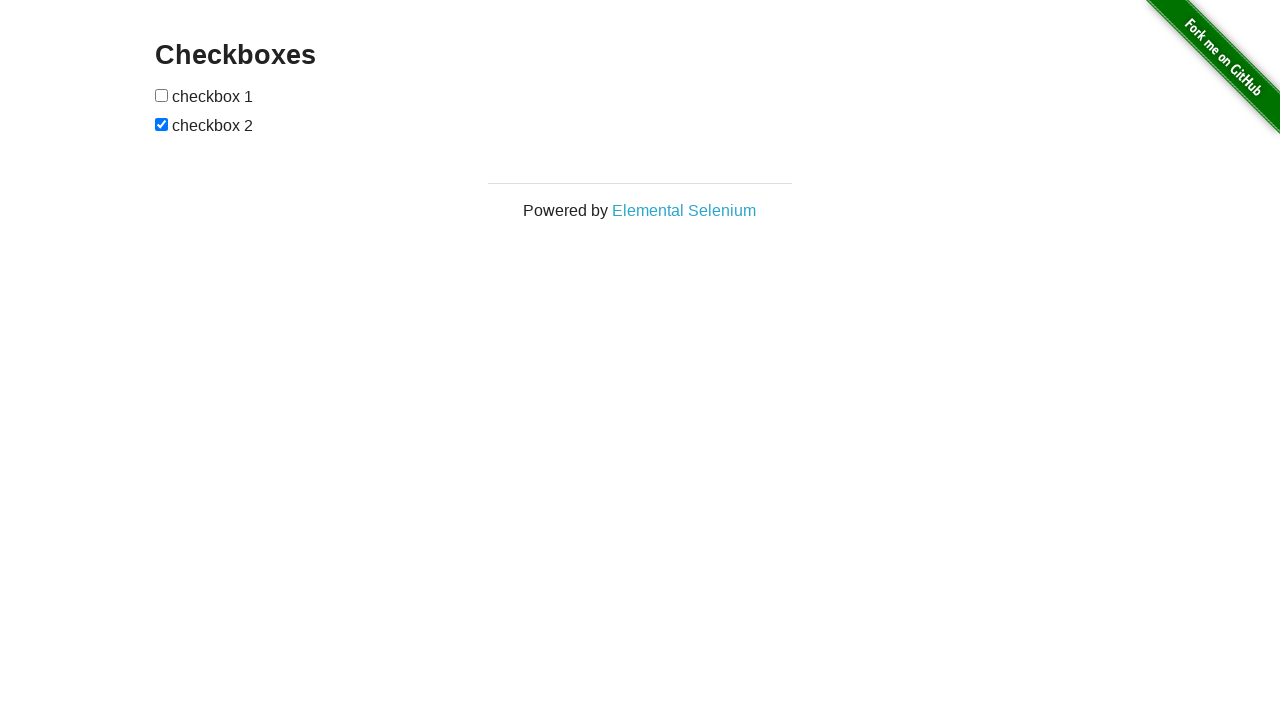

Clicked checkbox 1 to toggle its state at (162, 95) on input[type='checkbox'] >> nth=0
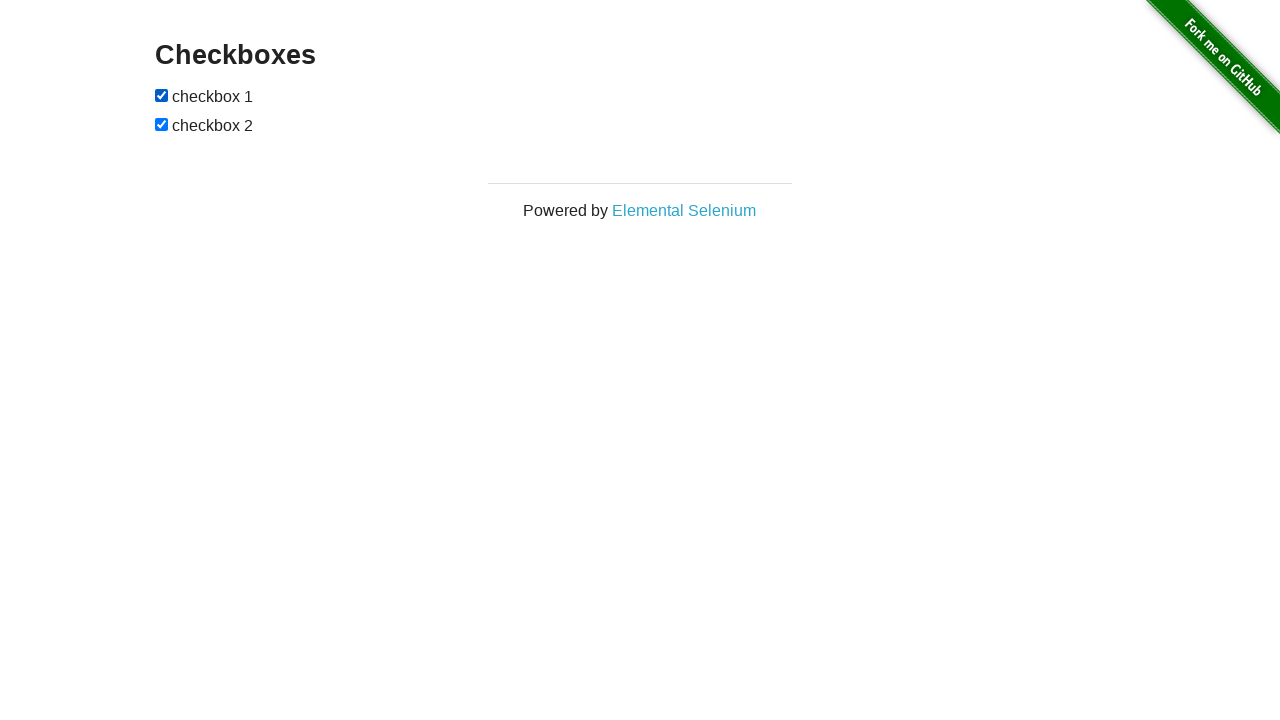

Clicked checkbox 2 to toggle its state at (162, 124) on input[type='checkbox'] >> nth=1
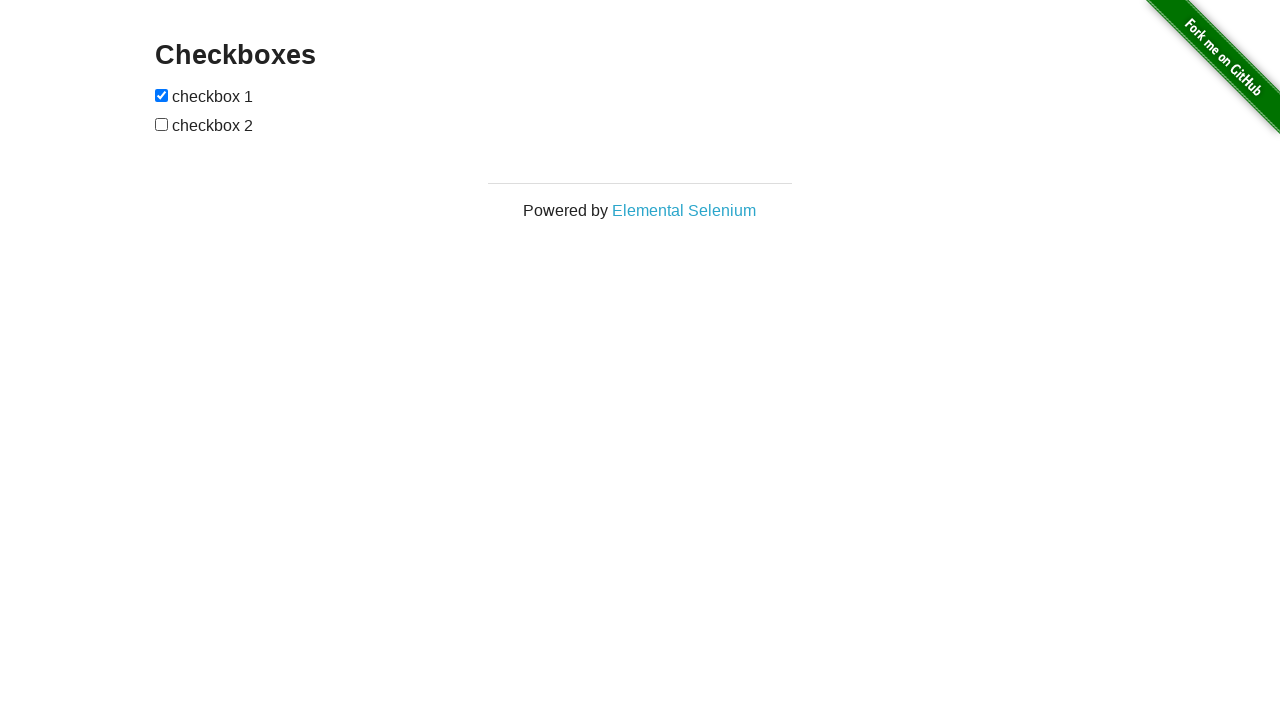

Verified that first checkbox is now selected
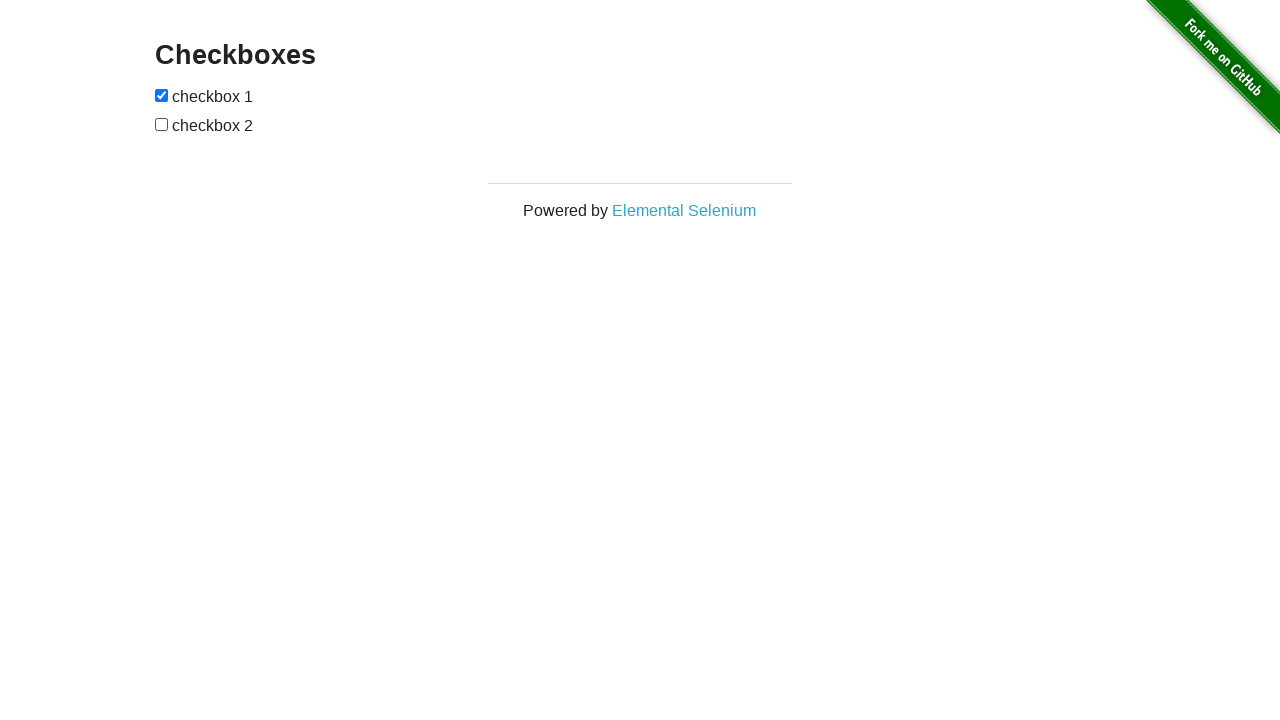

Verified that second checkbox is now unselected
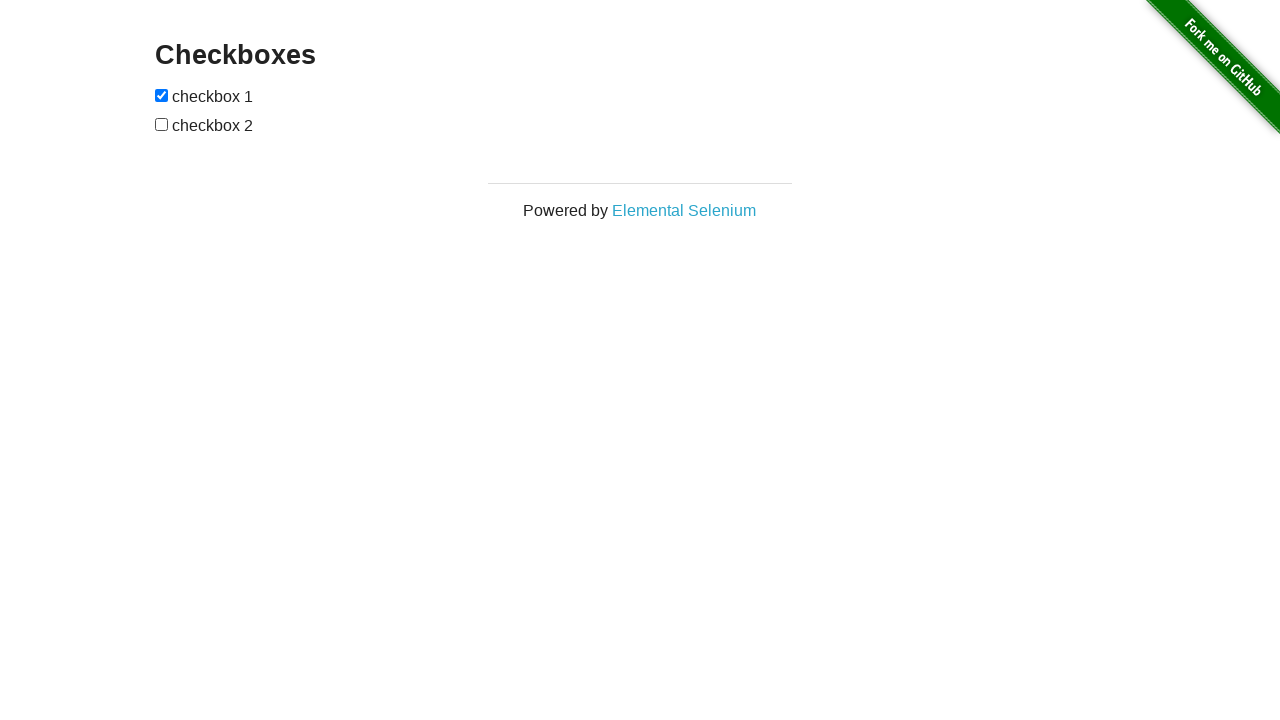

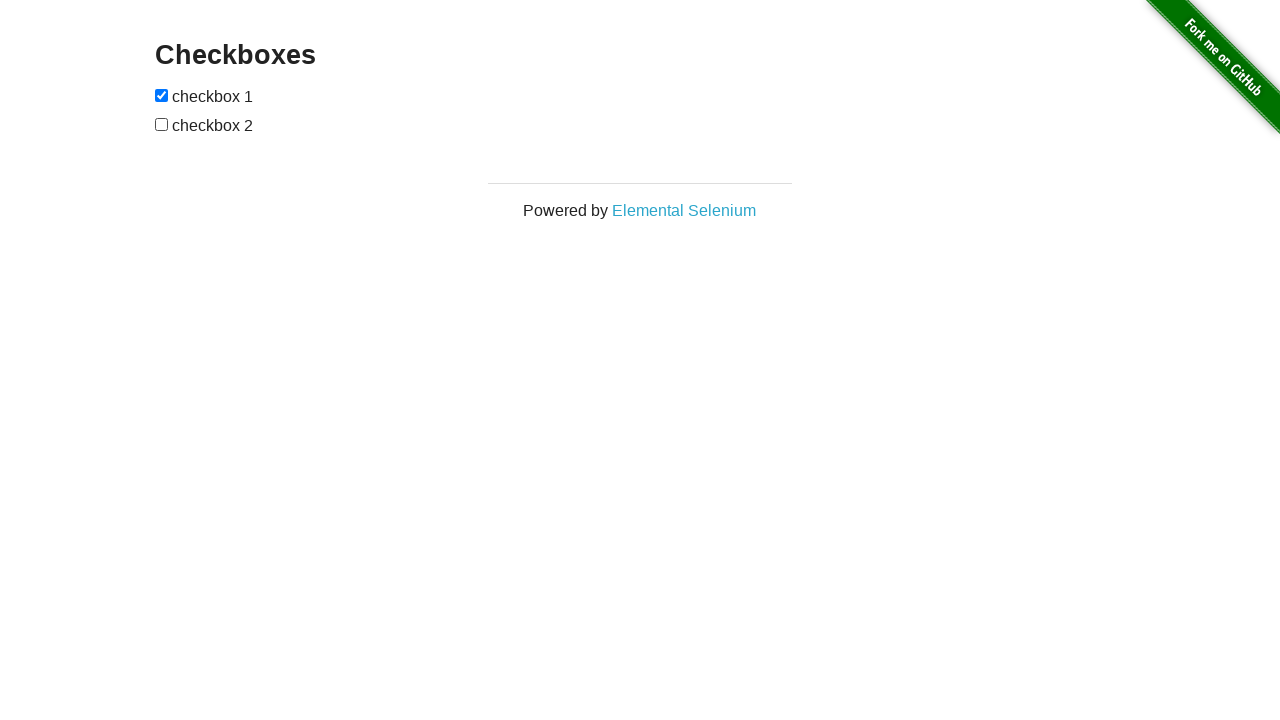